Tests multi-window handling by opening a child browser window, performing actions in it, and then switching back to the main window to verify content

Starting URL: https://skpatro.github.io/demo/links/

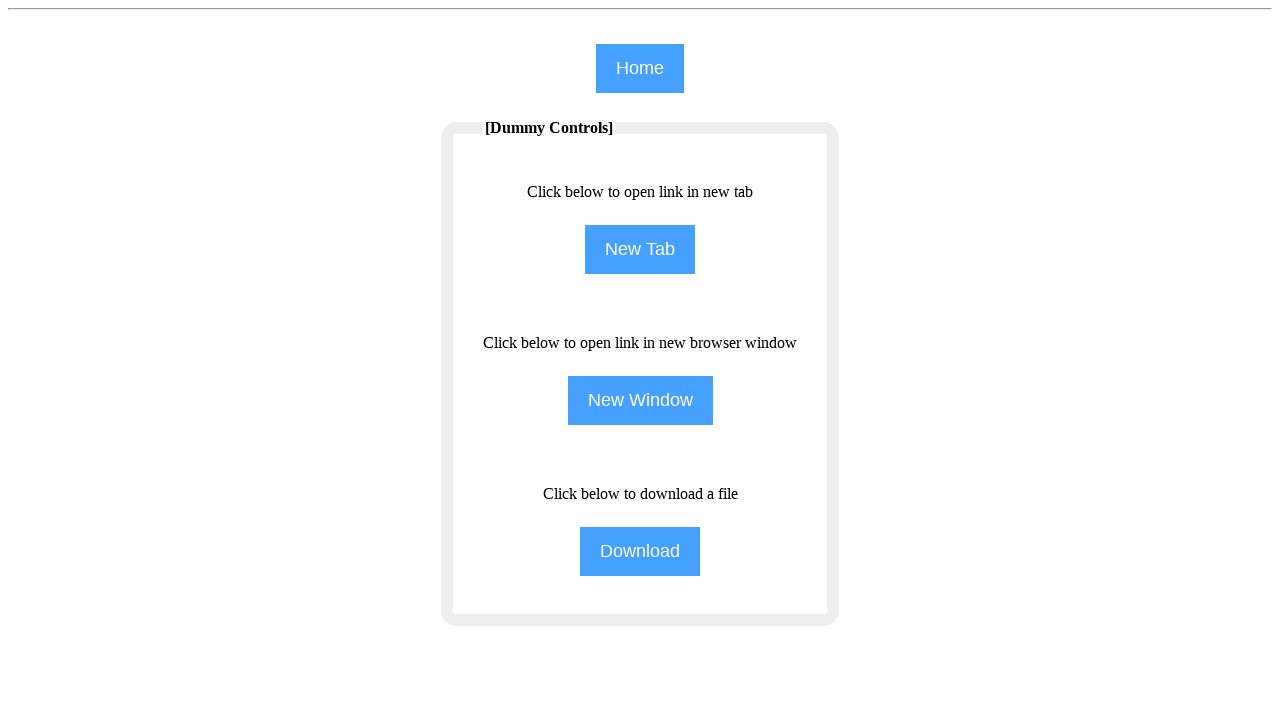

Stored reference to main page
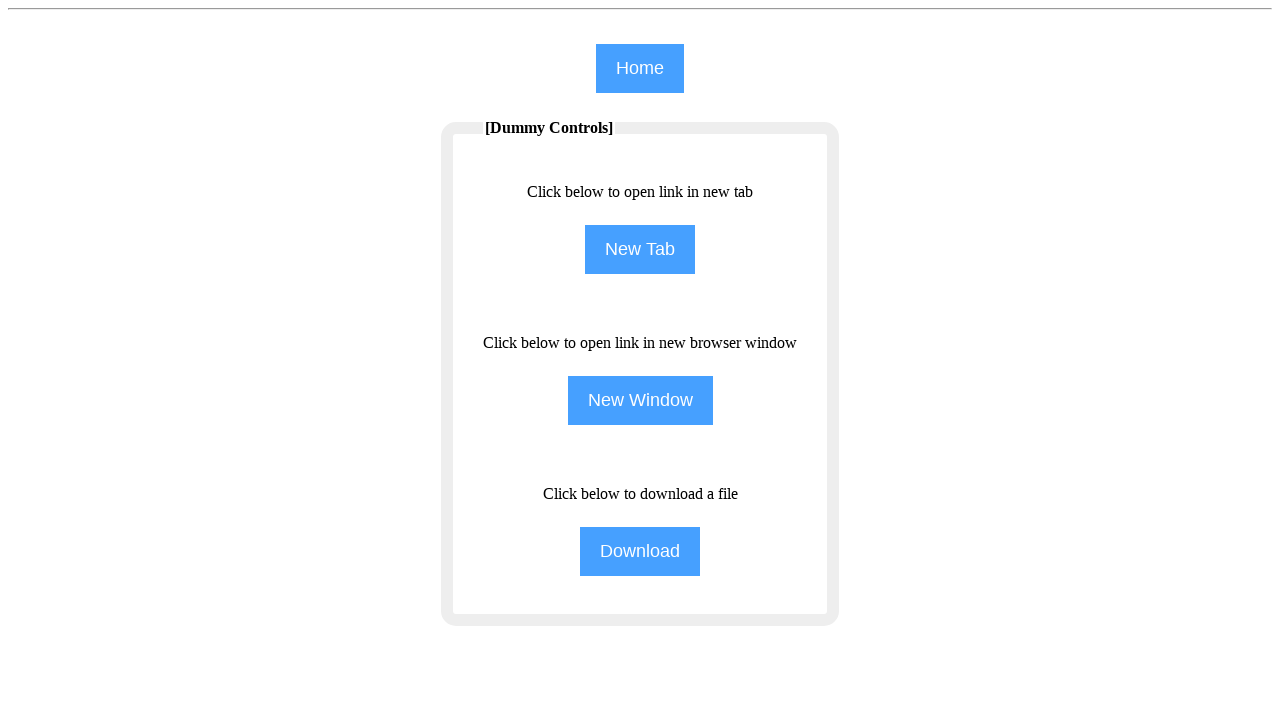

Clicked NewWindow button to open child browser popup at (640, 400) on input[name='NewWindow']
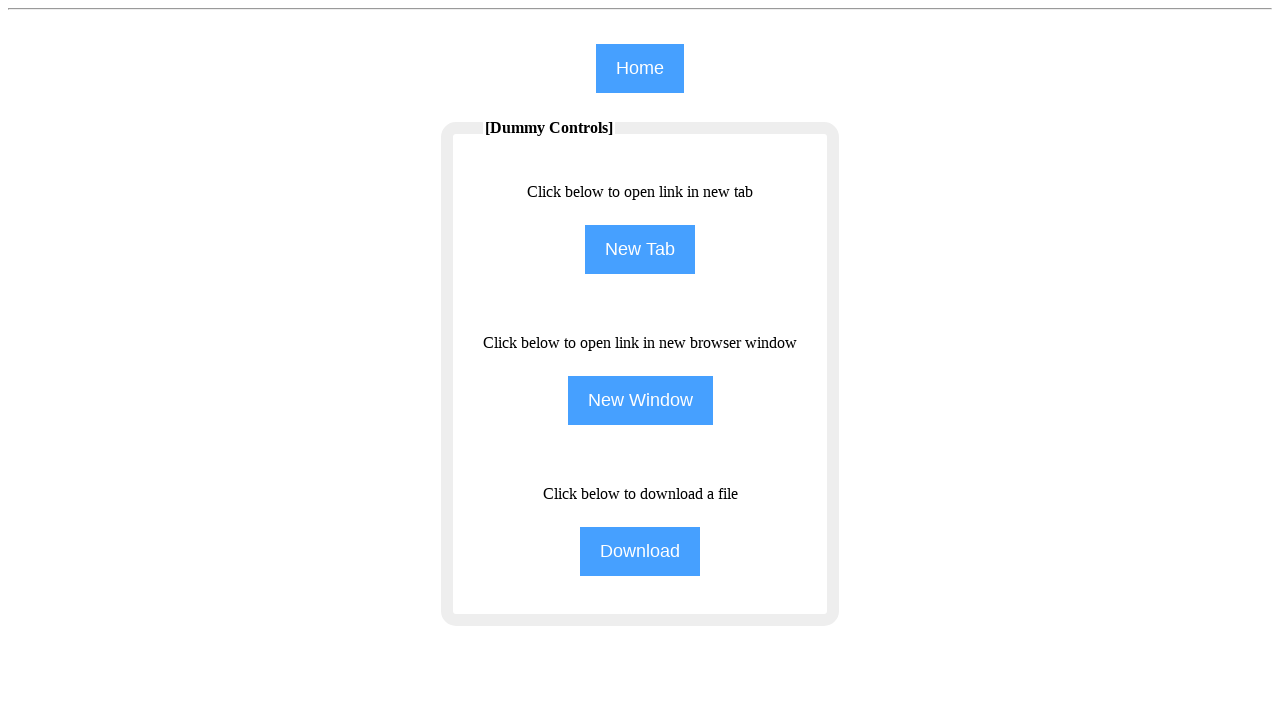

Child browser window opened and reference stored
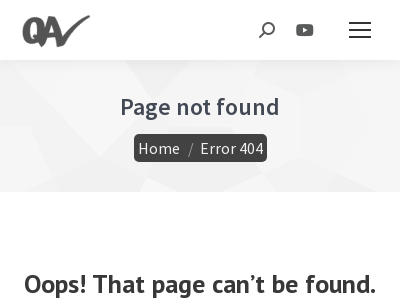

Filled search field in child window with 'Good evening' on #the7-search
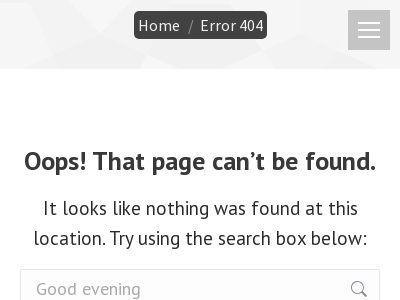

Retrieved text from main page: [Dummy Controls]
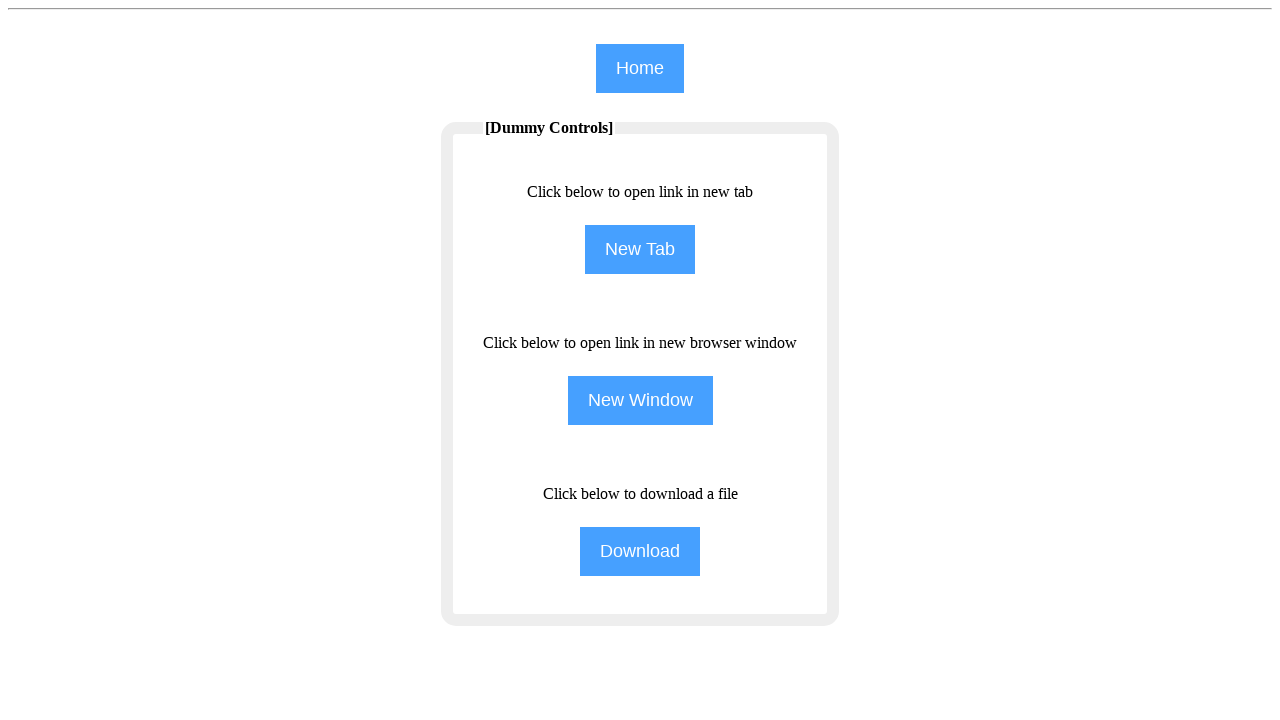

Closed child browser window
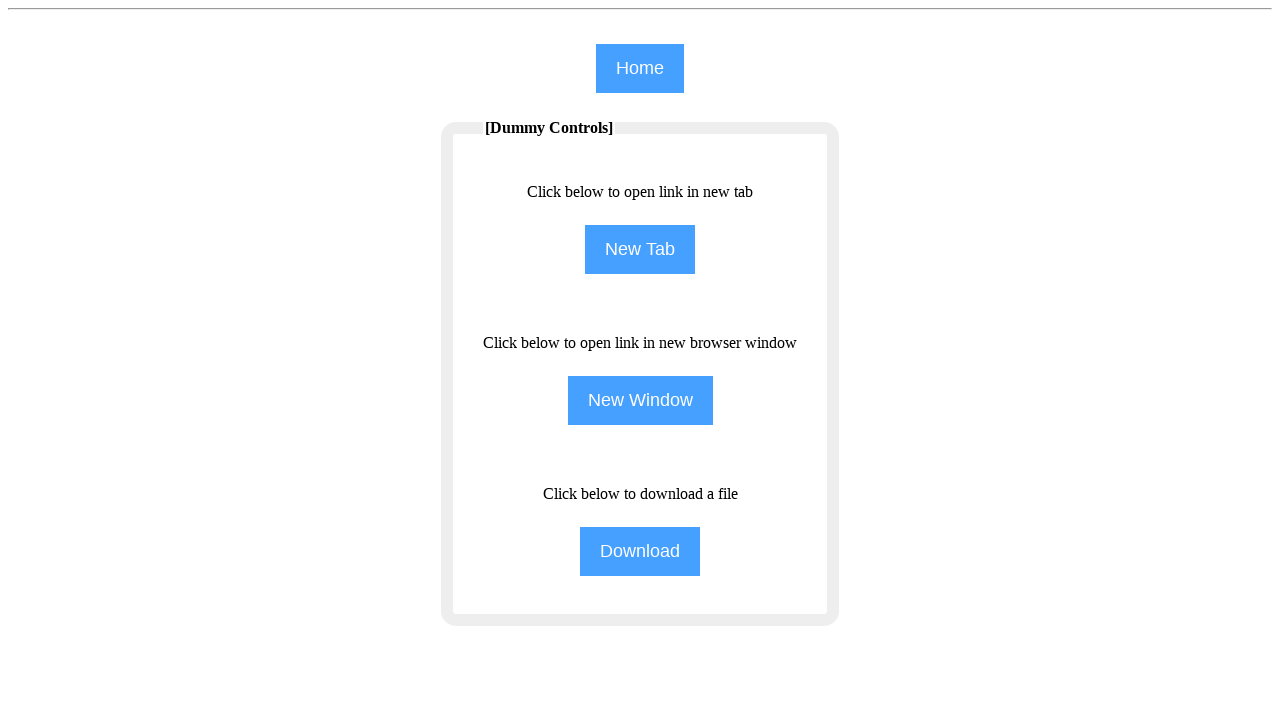

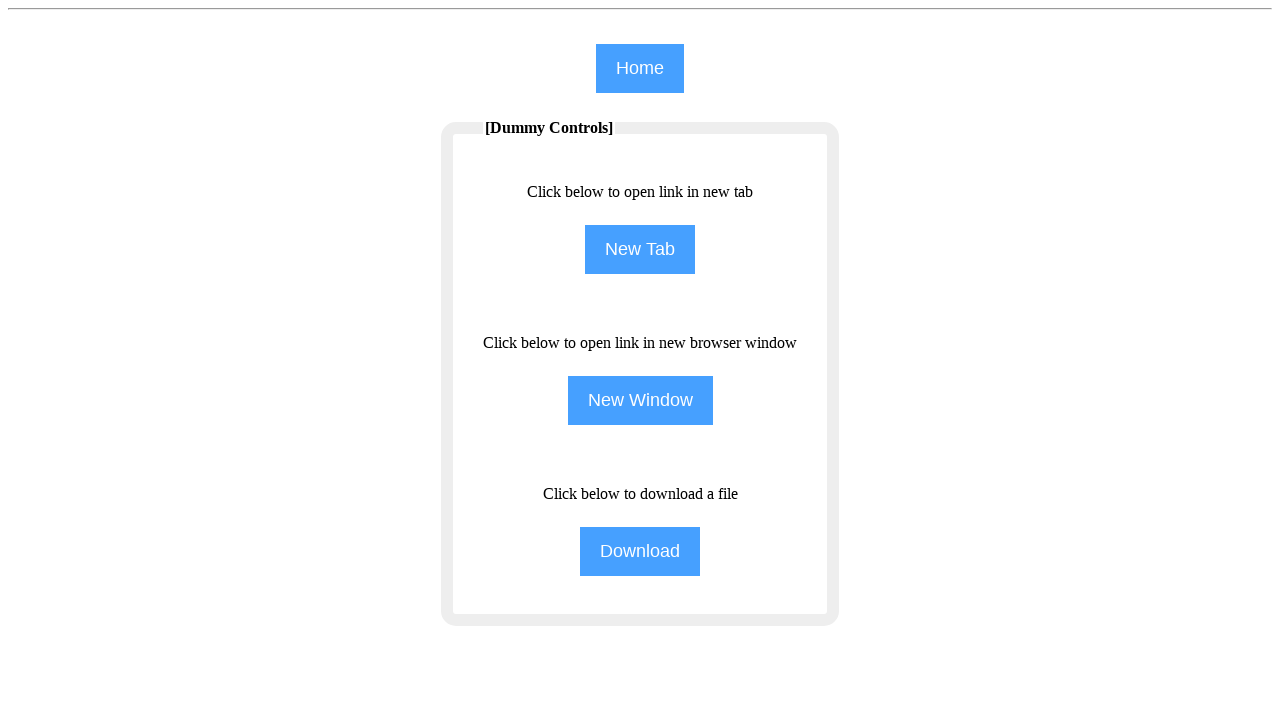